Clicks the Primary button on the Formy buttons page

Starting URL: https://formy-project.herokuapp.com/buttons

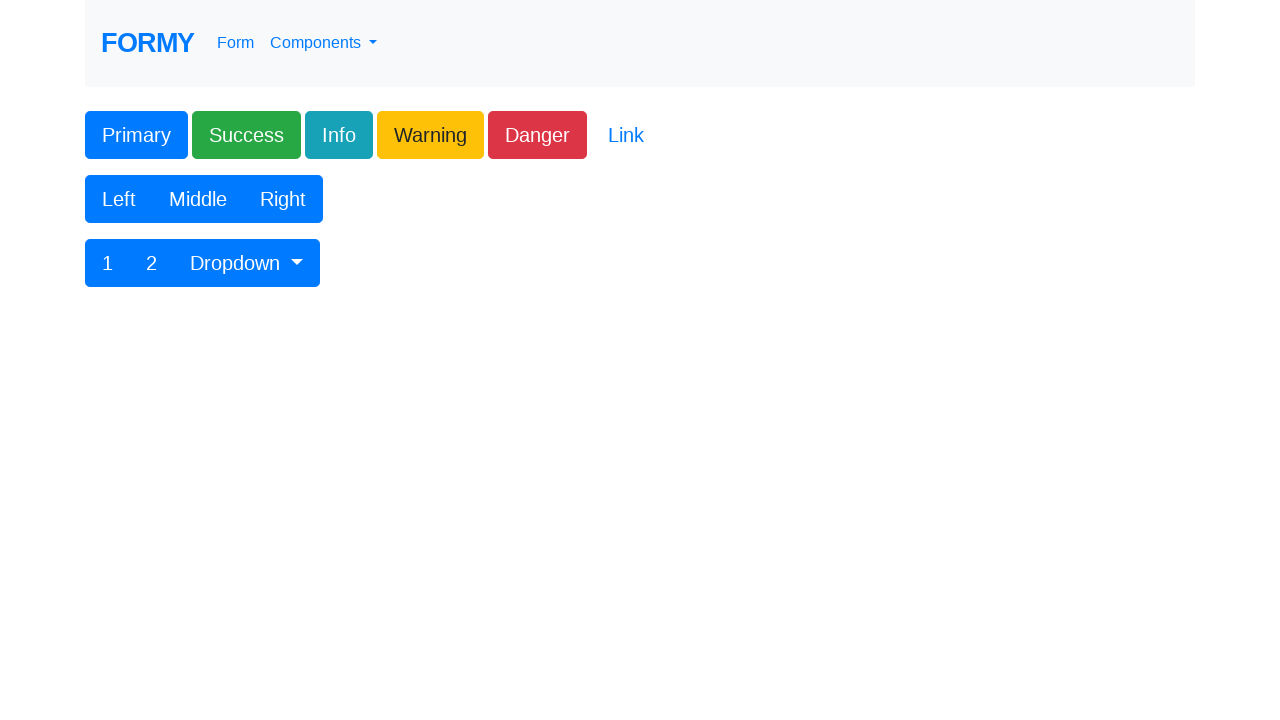

Navigated to Formy buttons page
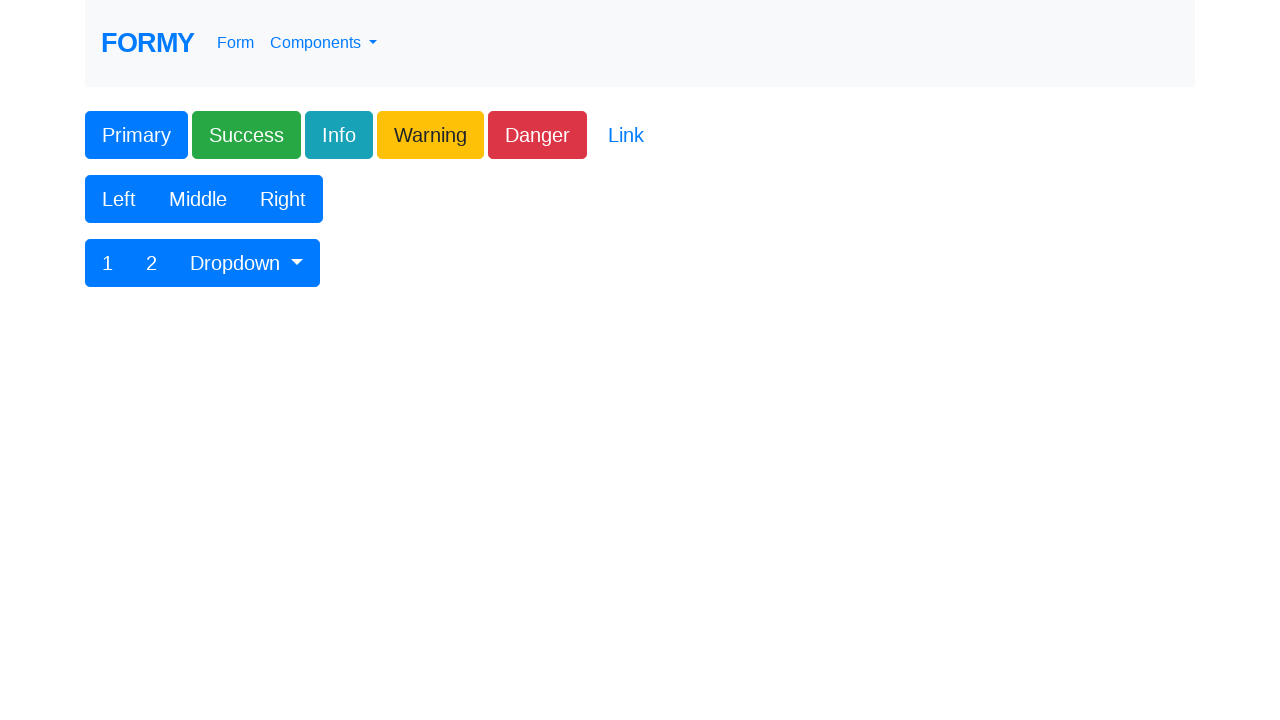

Clicked the Primary button at (136, 135) on xpath=//*[@class='btn btn-lg btn-primary']
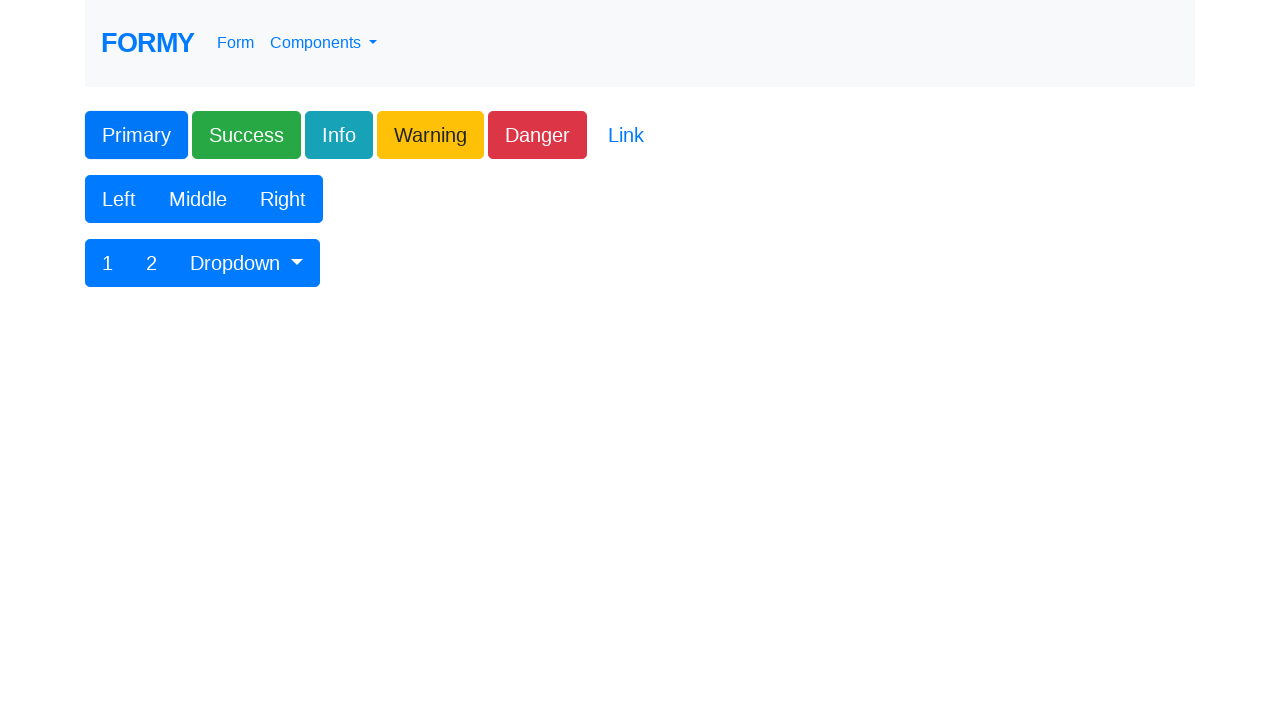

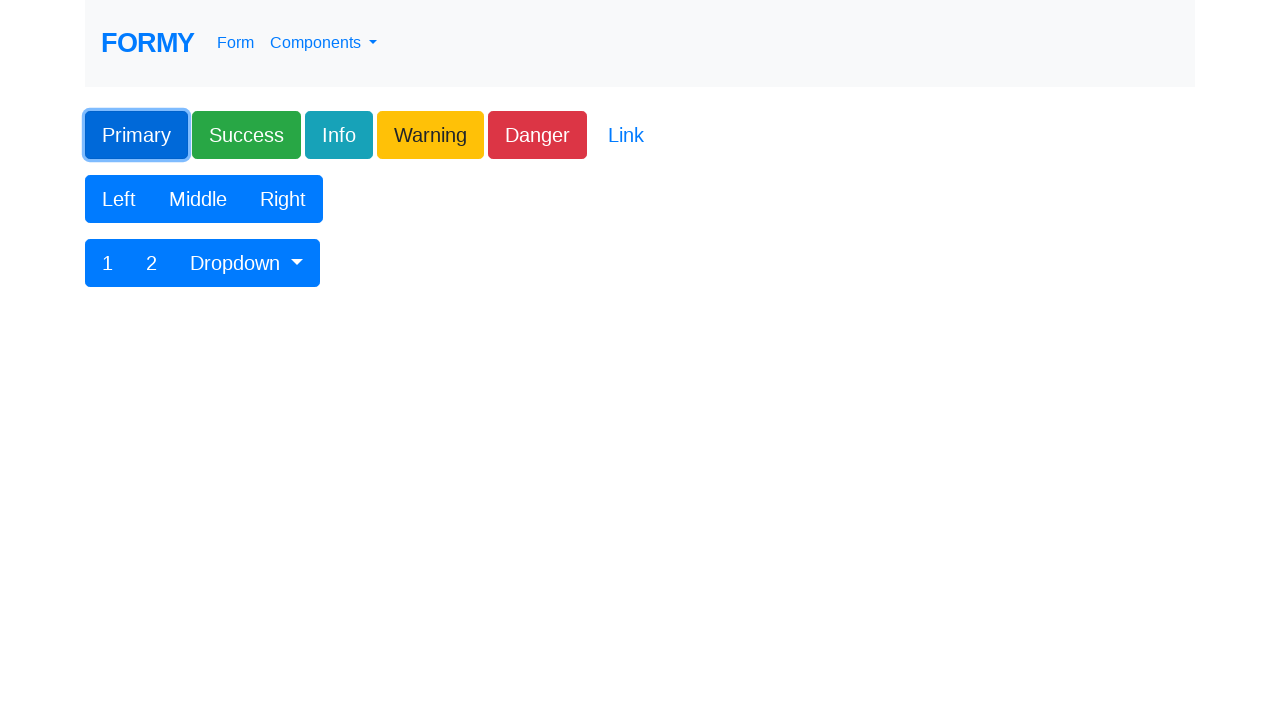